Tests banking operations for Harry Potter customer by selecting the customer, switching between multiple accounts, making deposits, and verifying balance calculations

Starting URL: https://www.globalsqa.com/angularJs-protractor/BankingProject/#/login

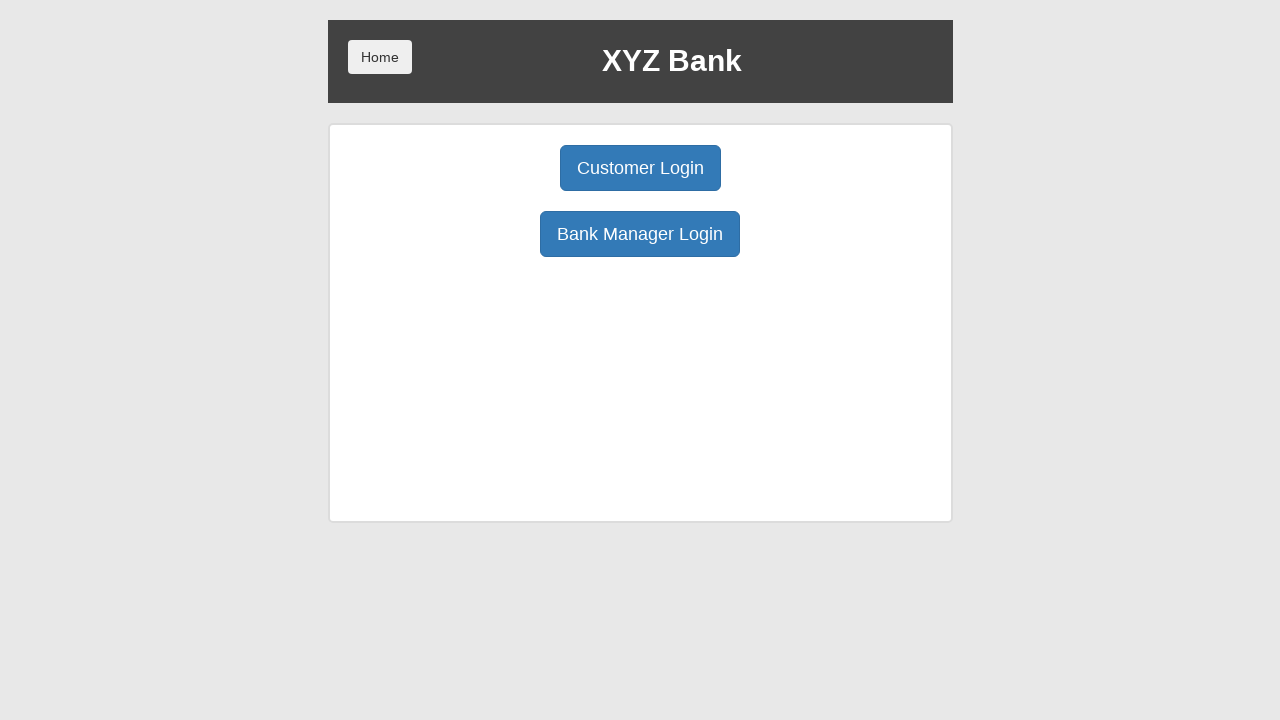

Clicked Customer Login button at (640, 168) on xpath=/html/body/div/div/div[2]/div/div[1]/div[1]/button
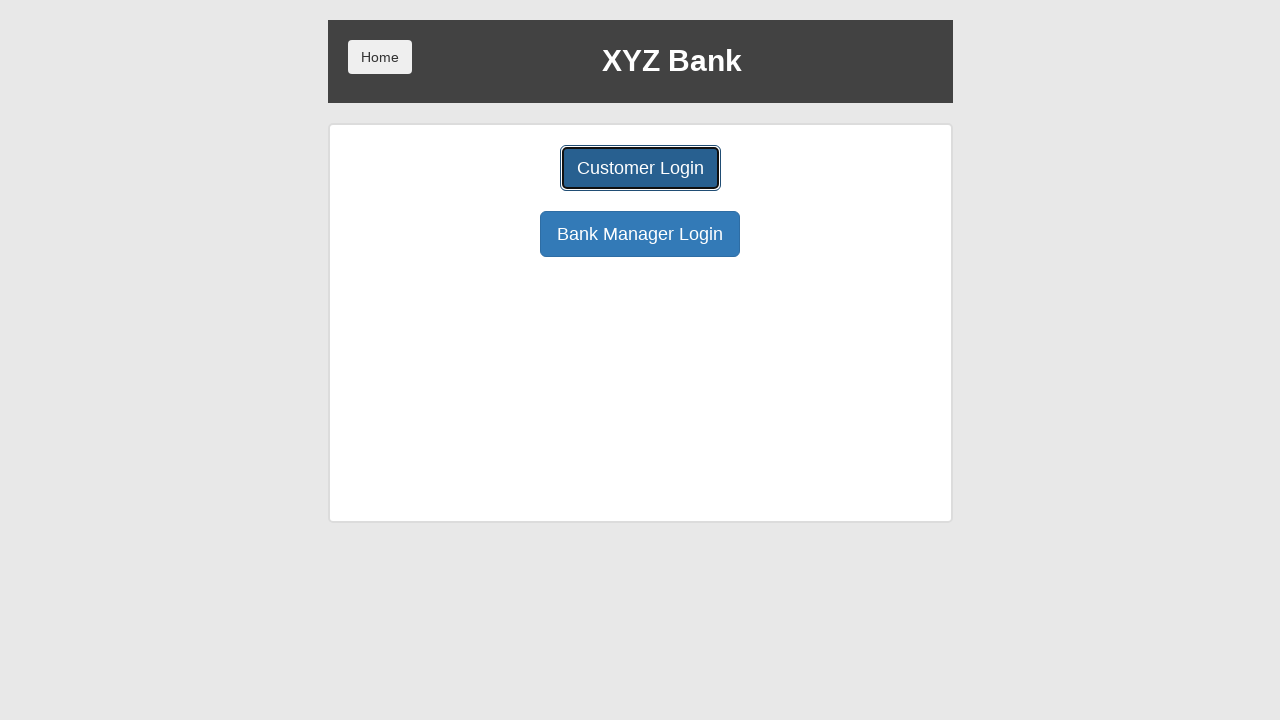

Selected Harry Potter from customer dropdown on #userSelect
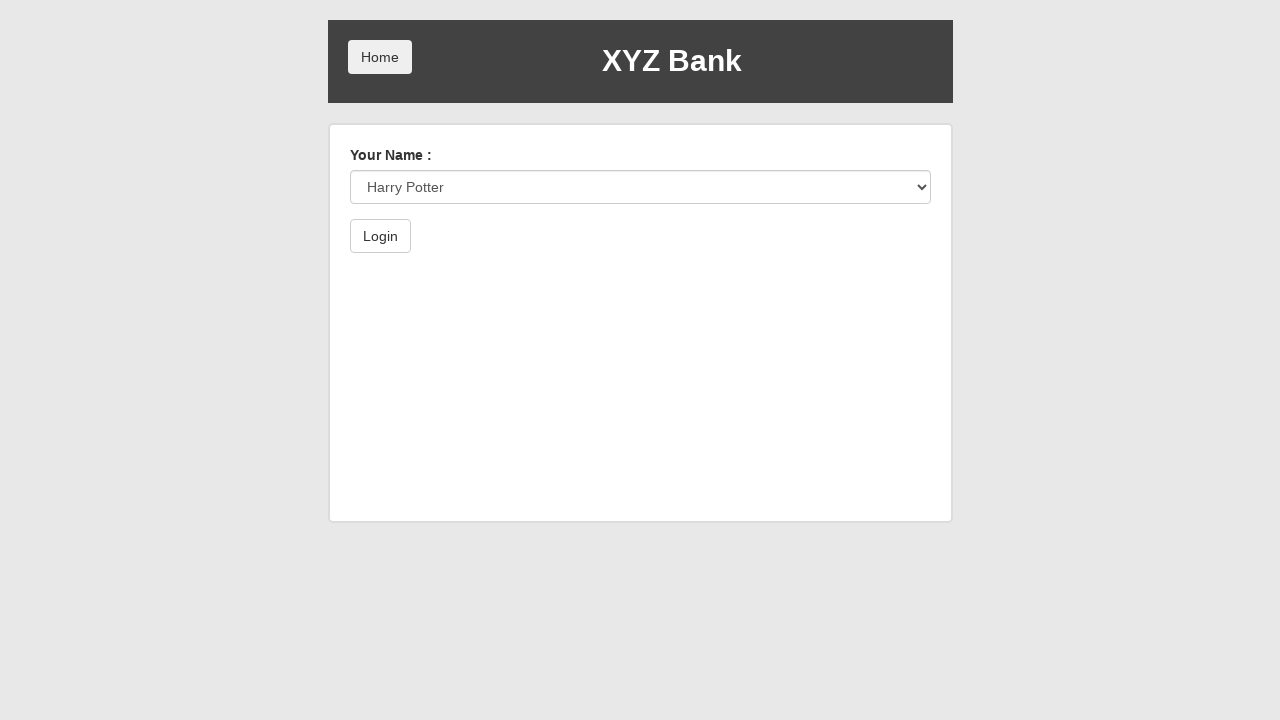

Clicked Login button to access Harry Potter's account at (380, 236) on xpath=/html/body/div/div/div[2]/div/form/button
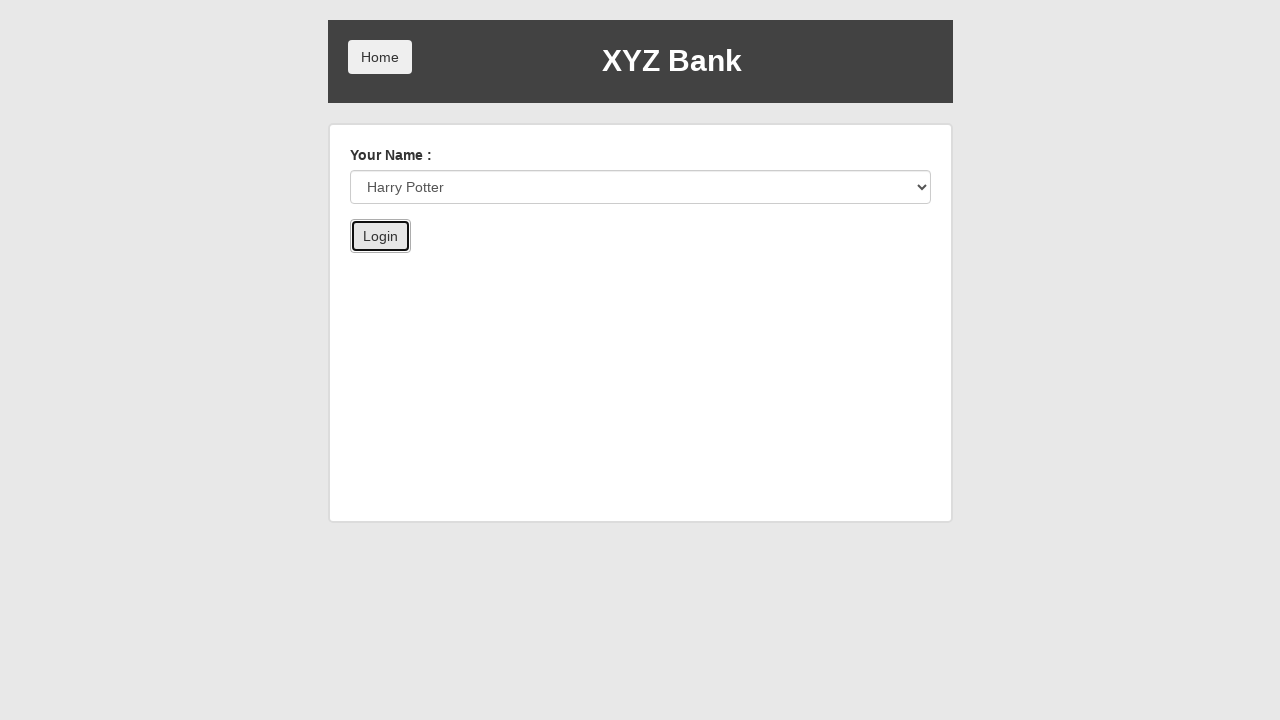

Selected first account (index 0) on #accountSelect
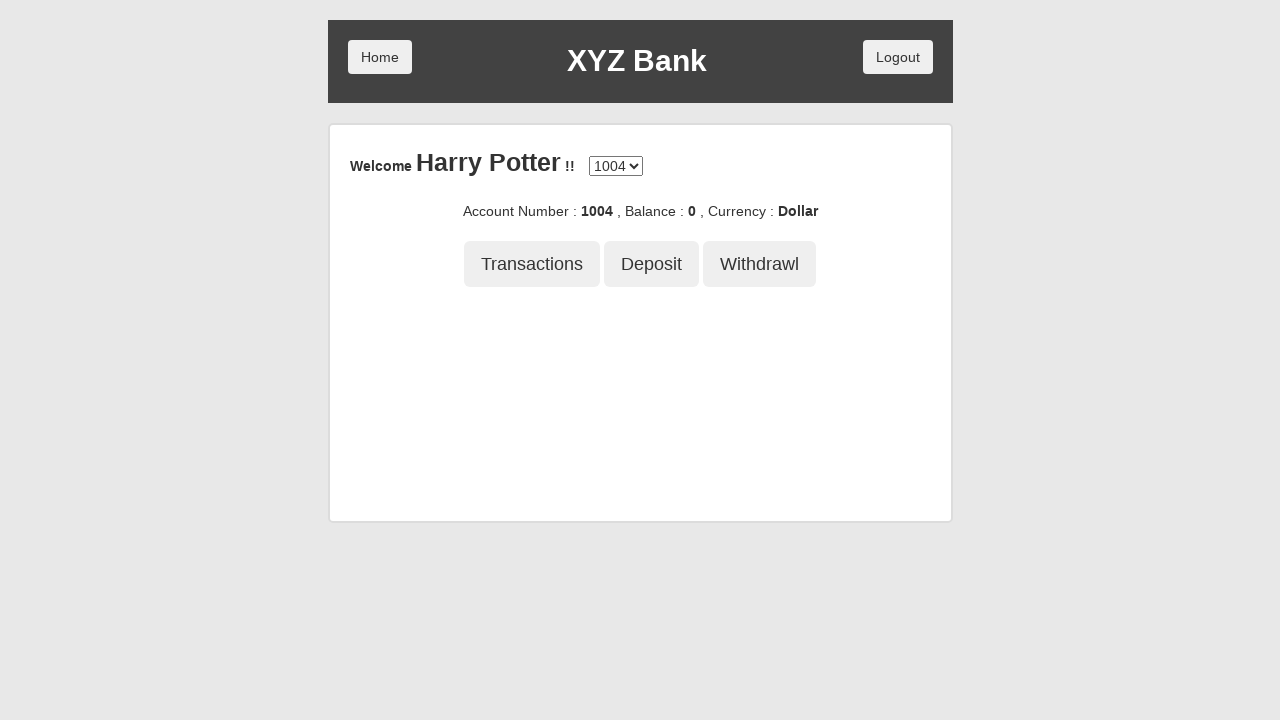

Clicked Deposit button for first account at (652, 264) on xpath=/html/body/div/div/div[2]/div/div[3]/button[2]
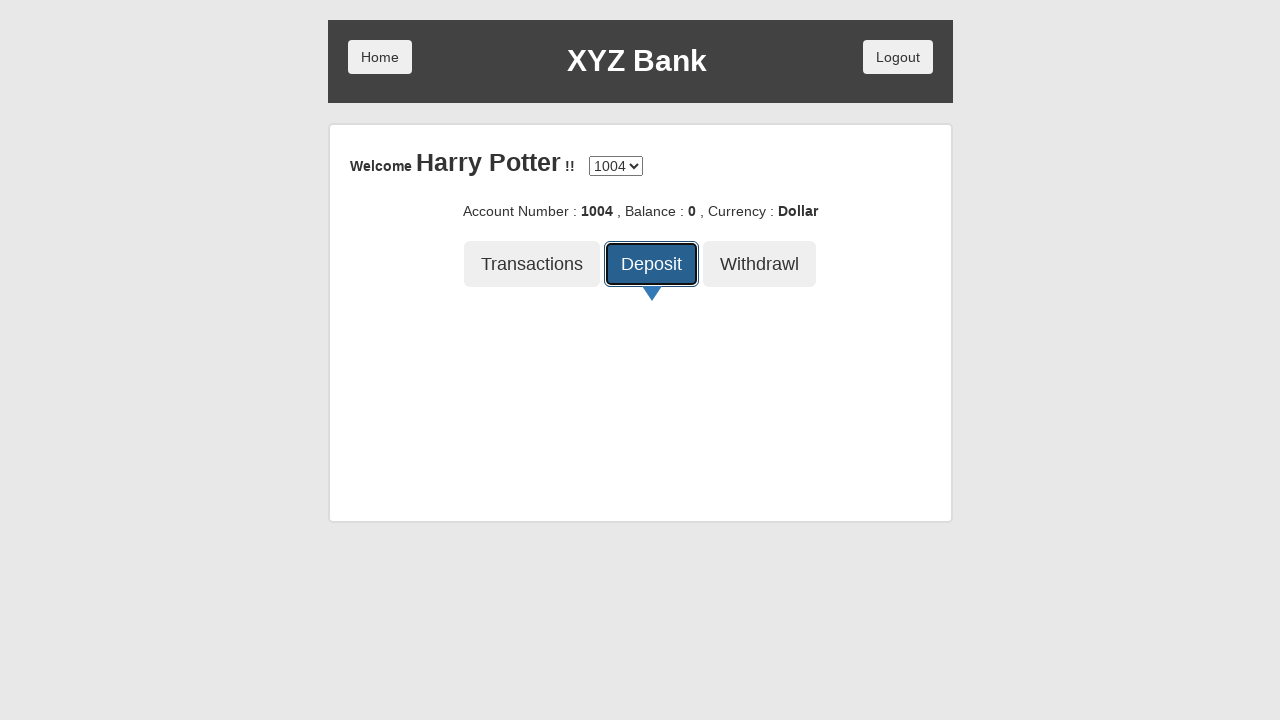

Entered deposit amount of 500 for first account on xpath=/html/body/div/div/div[2]/div/div[4]/div/form/div/input
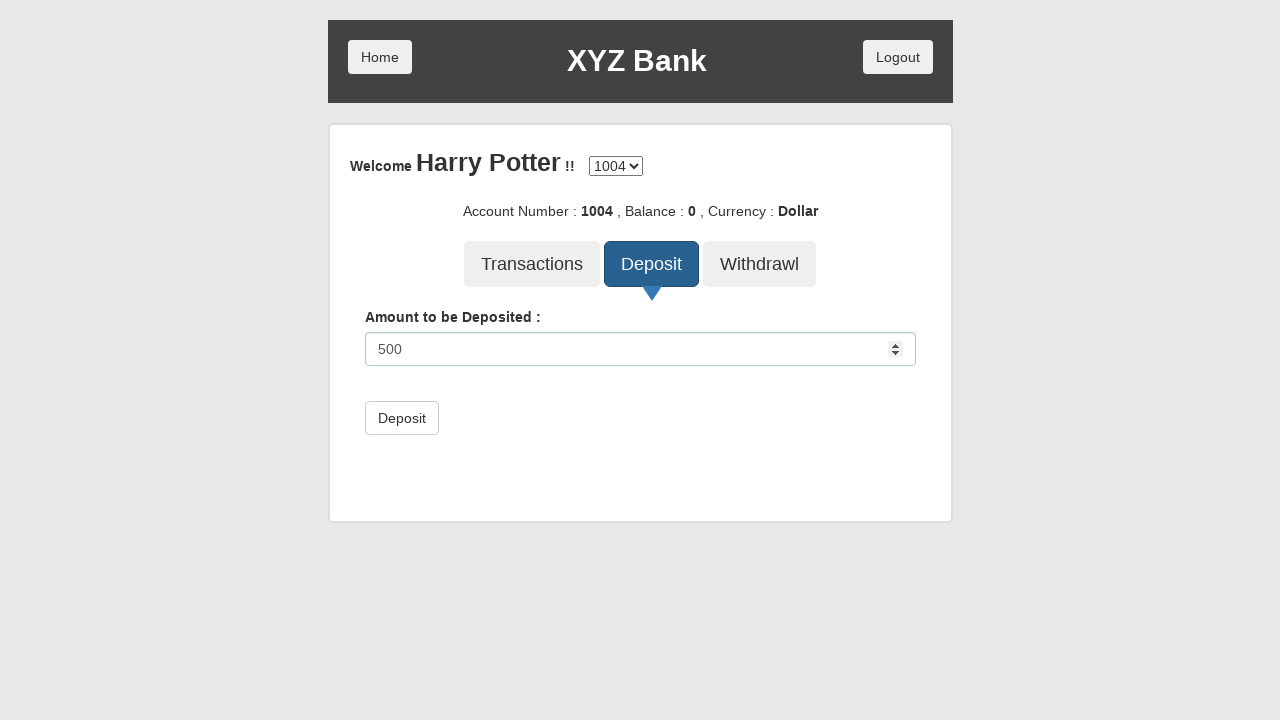

Submitted deposit of 500 for first account at (402, 418) on xpath=/html/body/div/div/div[2]/div/div[4]/div/form/button
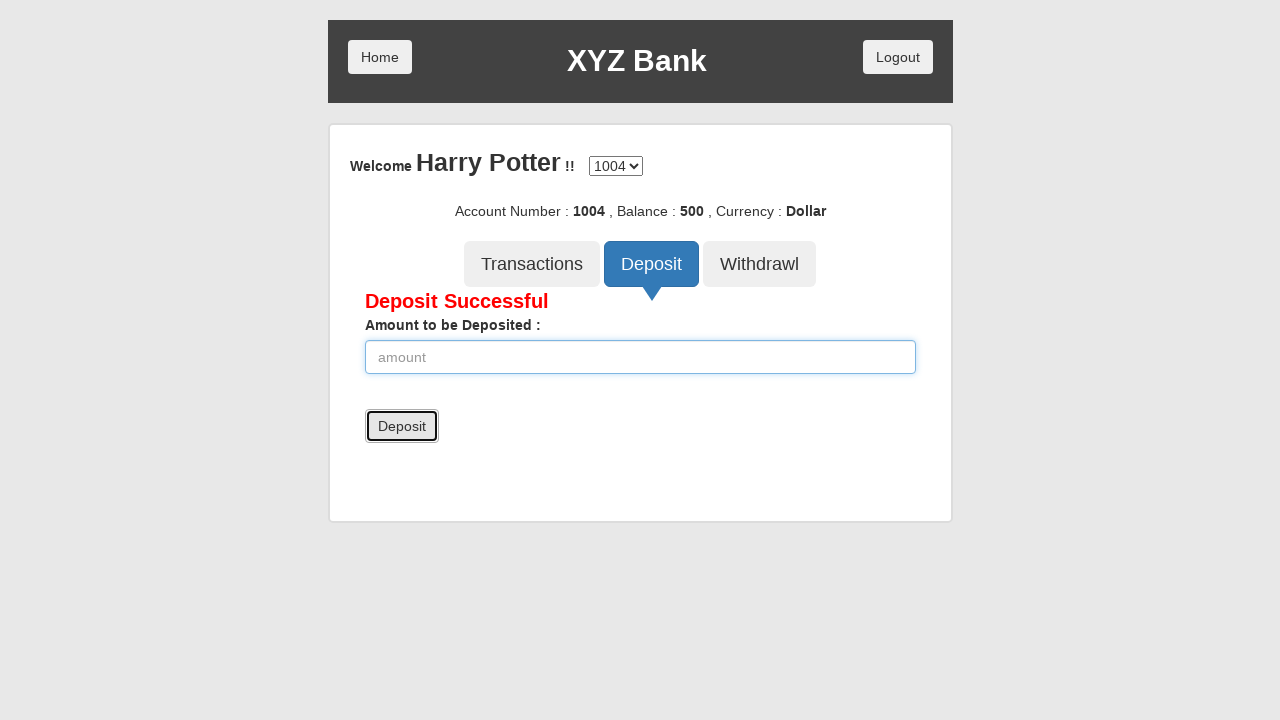

Retrieved balance for first account: 500
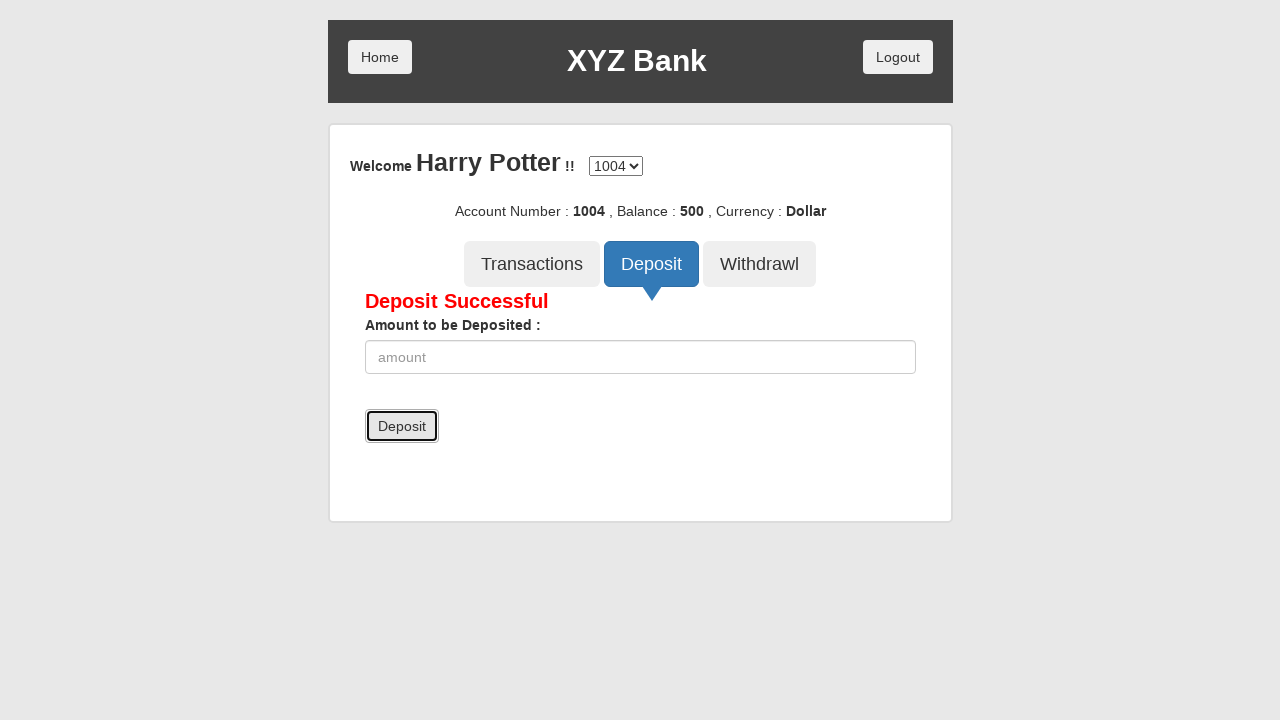

Selected second account (index 1) on #accountSelect
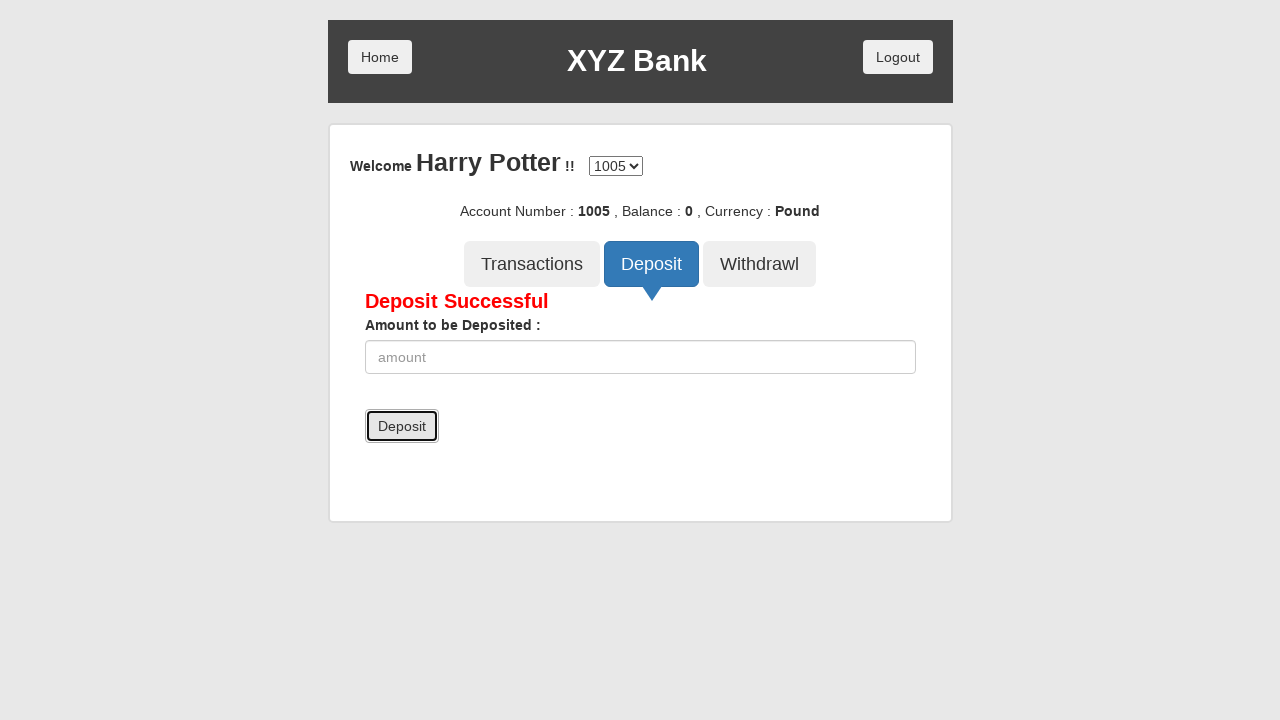

Clicked Deposit button for second account at (652, 264) on xpath=/html/body/div/div/div[2]/div/div[3]/button[2]
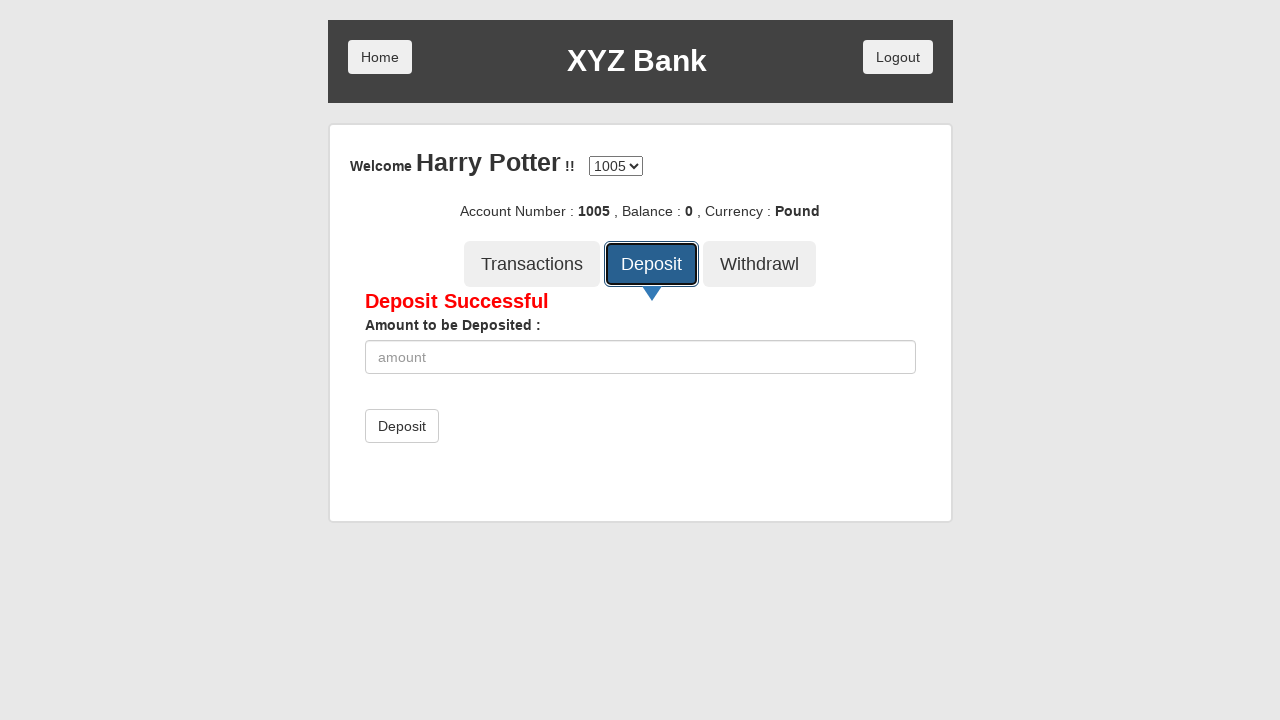

Entered deposit amount of 700 for second account on xpath=/html/body/div/div/div[2]/div/div[4]/div/form/div/input
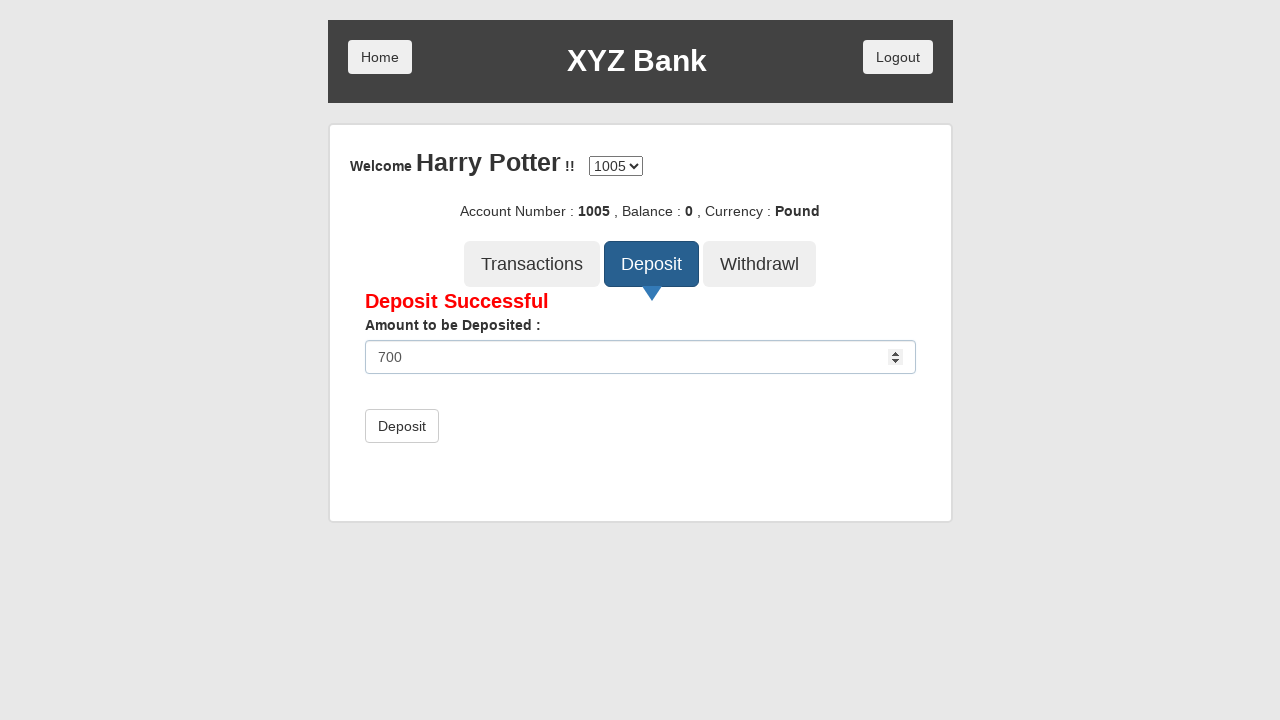

Submitted deposit of 700 for second account at (402, 426) on xpath=/html/body/div/div/div[2]/div/div[4]/div/form/button
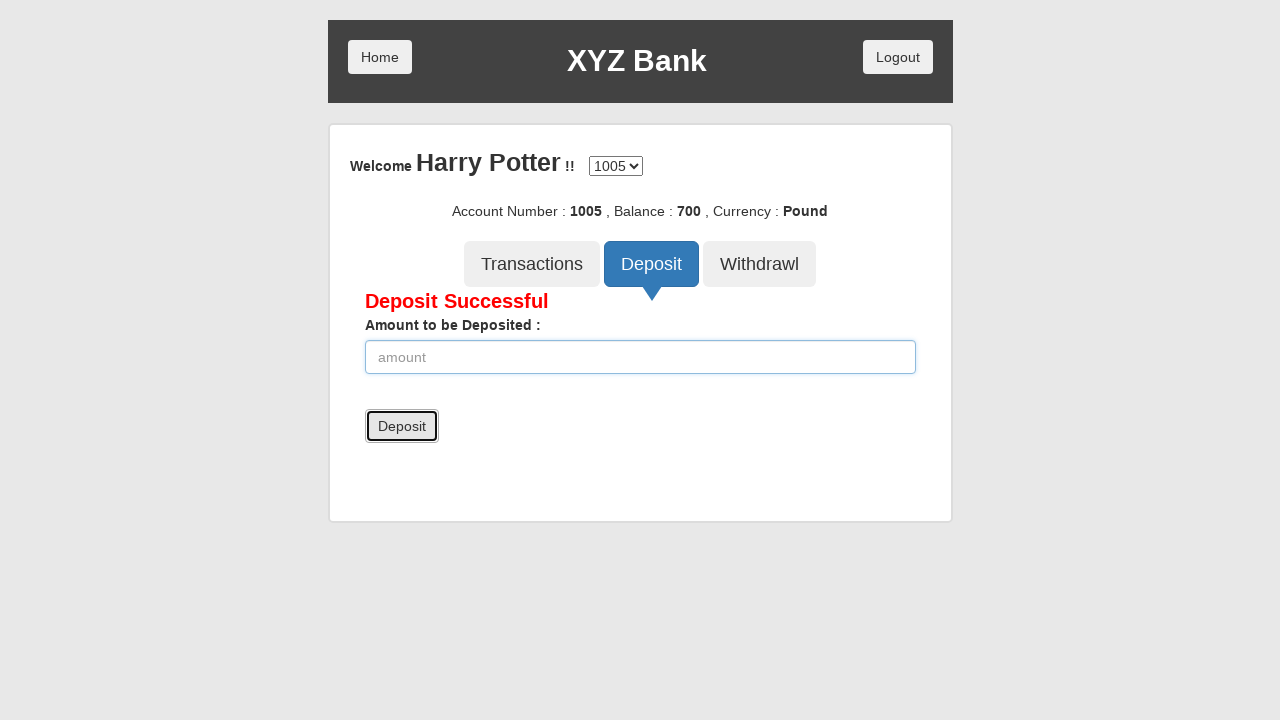

Retrieved balance for second account: 700
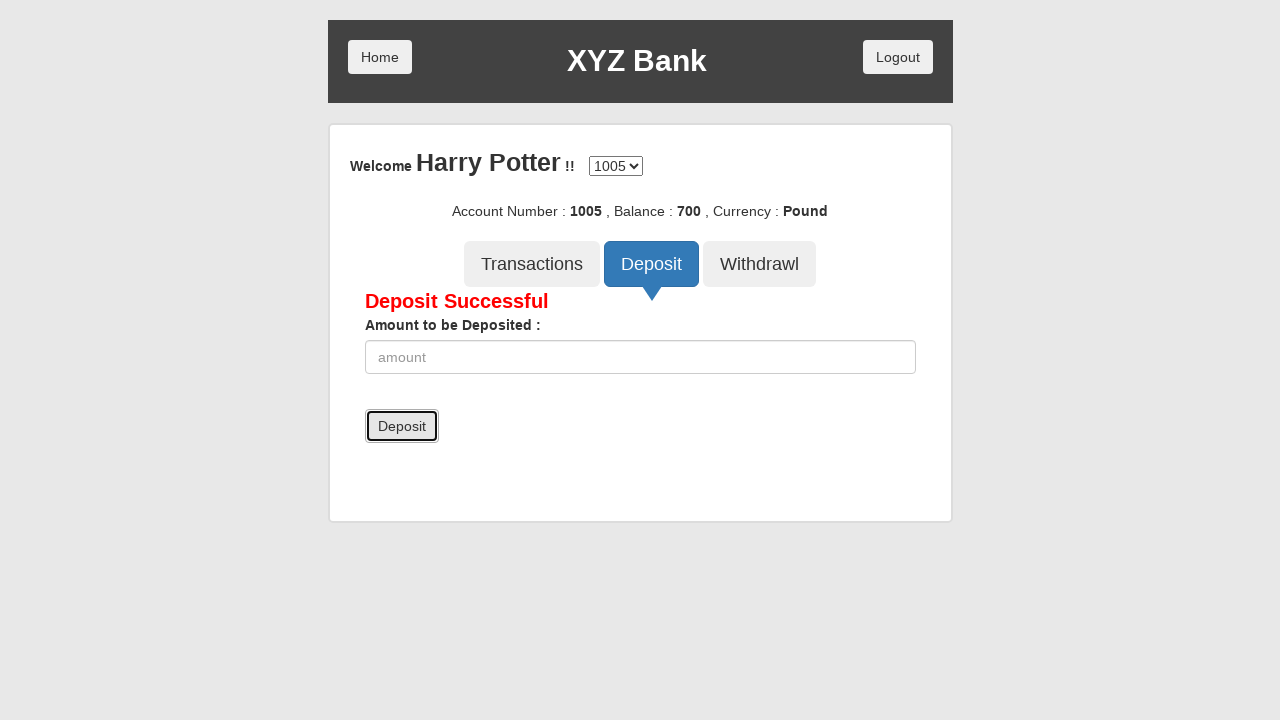

Selected third account (index 2) on #accountSelect
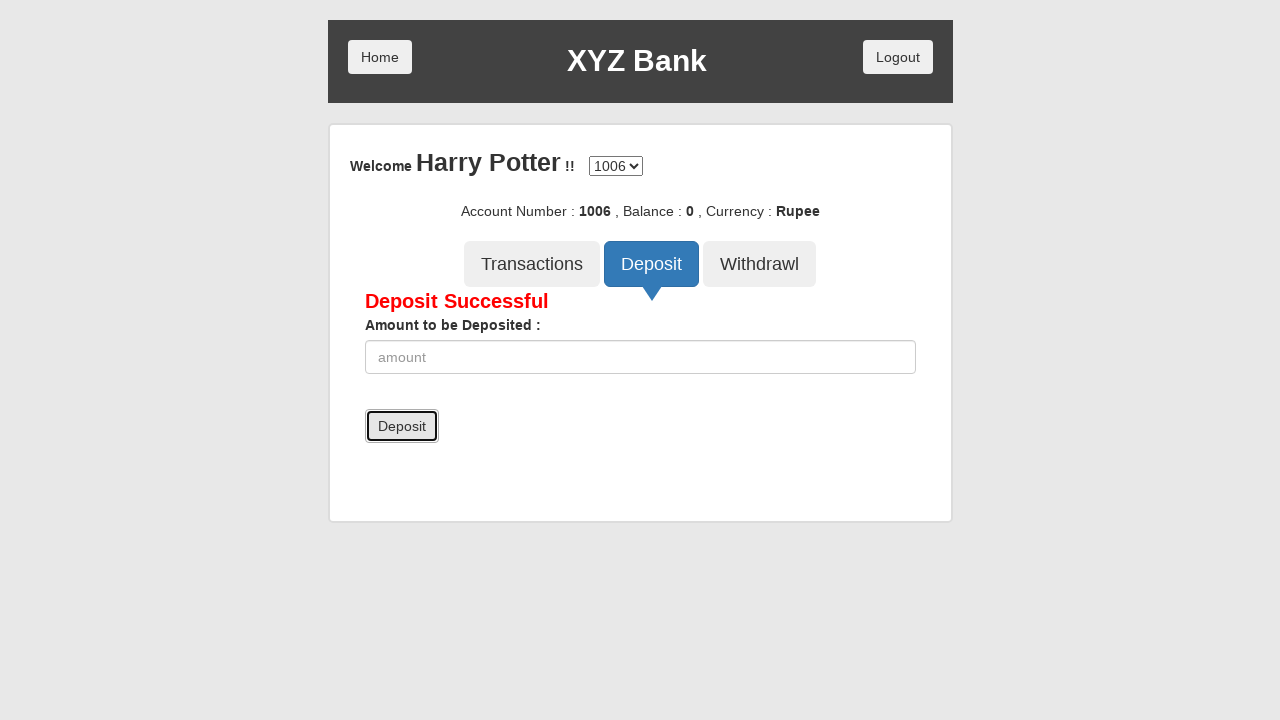

Clicked Deposit button for third account at (652, 264) on xpath=/html/body/div/div/div[2]/div/div[3]/button[2]
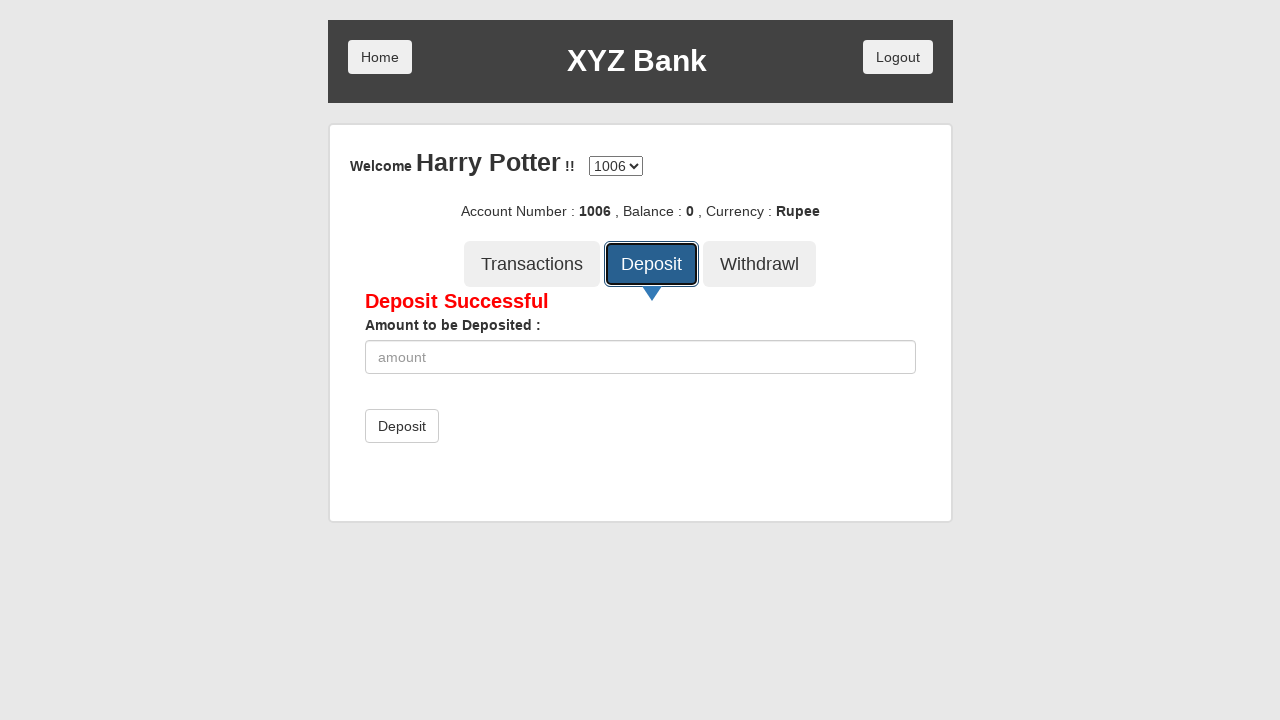

Entered deposit amount of 200 for third account on xpath=/html/body/div/div/div[2]/div/div[4]/div/form/div/input
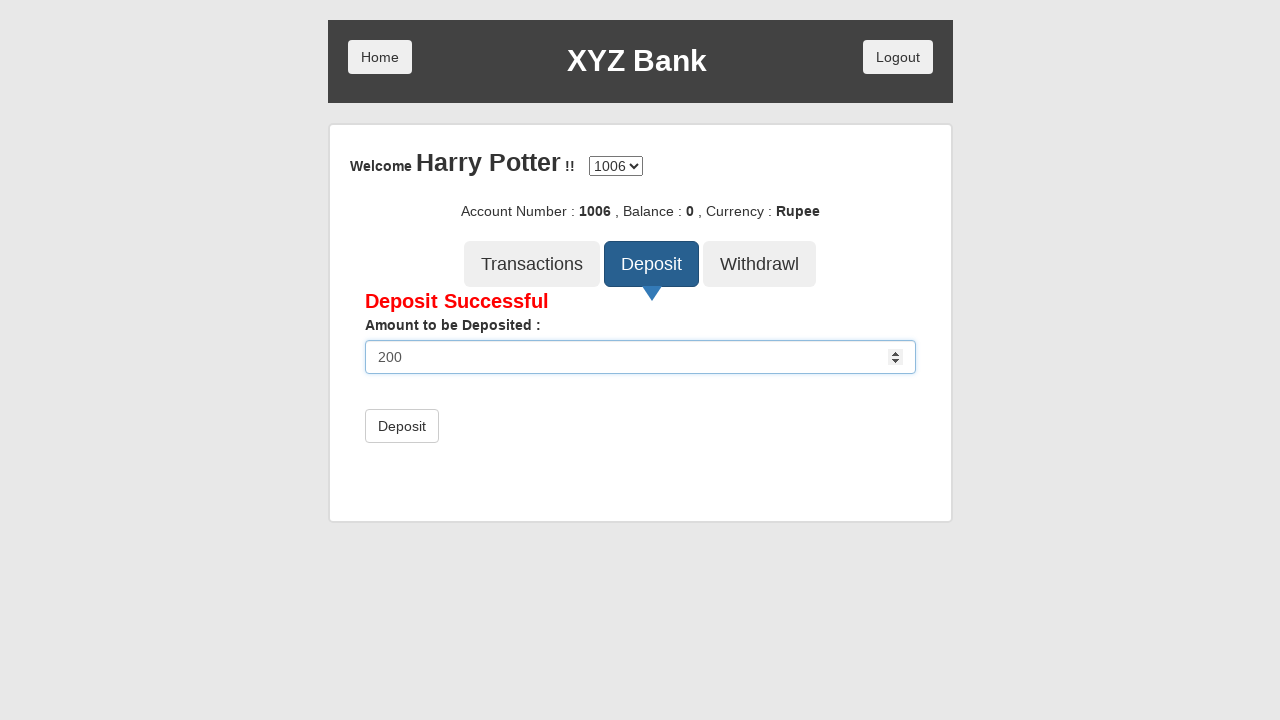

Submitted deposit of 200 for third account at (402, 426) on xpath=/html/body/div/div/div[2]/div/div[4]/div/form/button
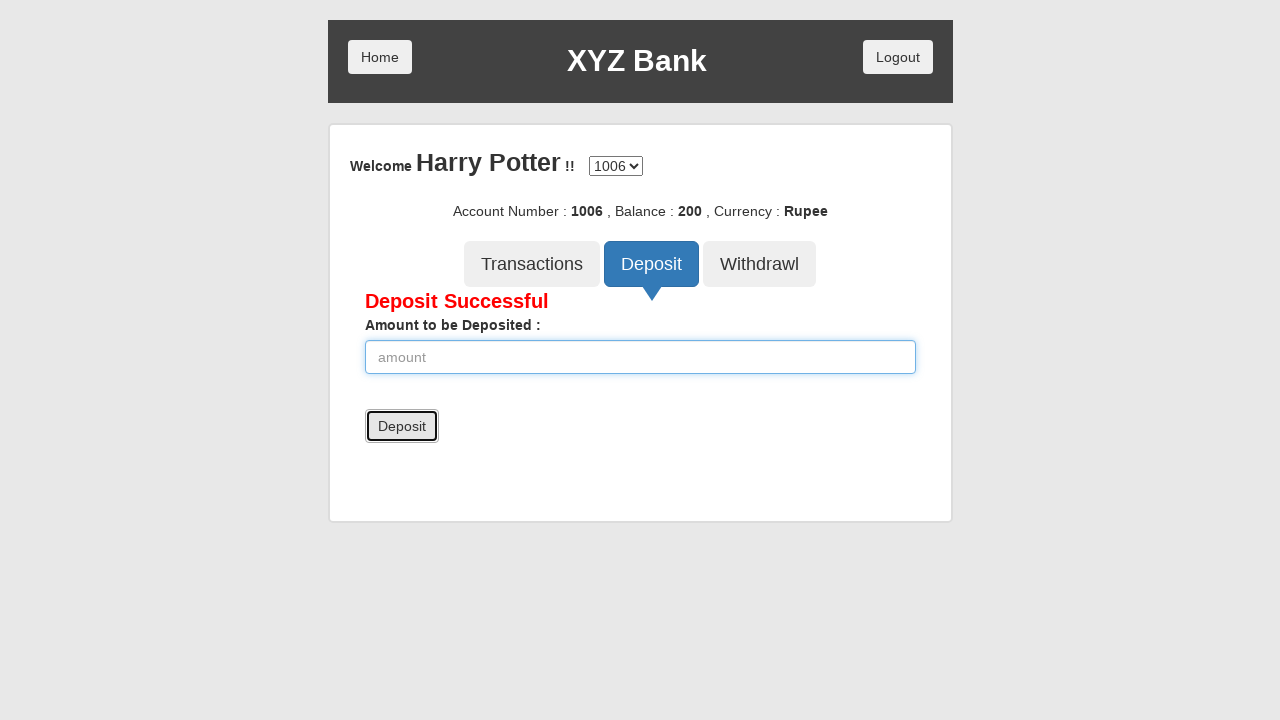

Retrieved balance for third account: 200
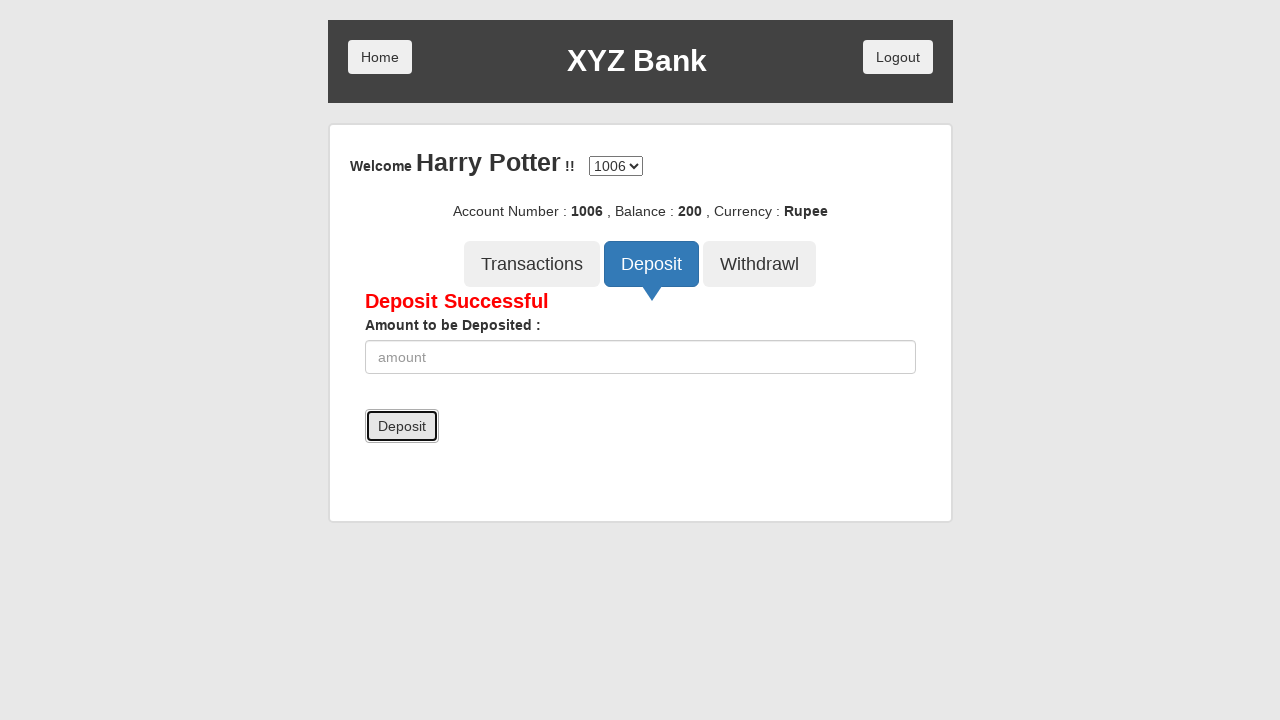

Calculated total balance: 500 + 700*1.19 + 200*0.012 = 1335.4
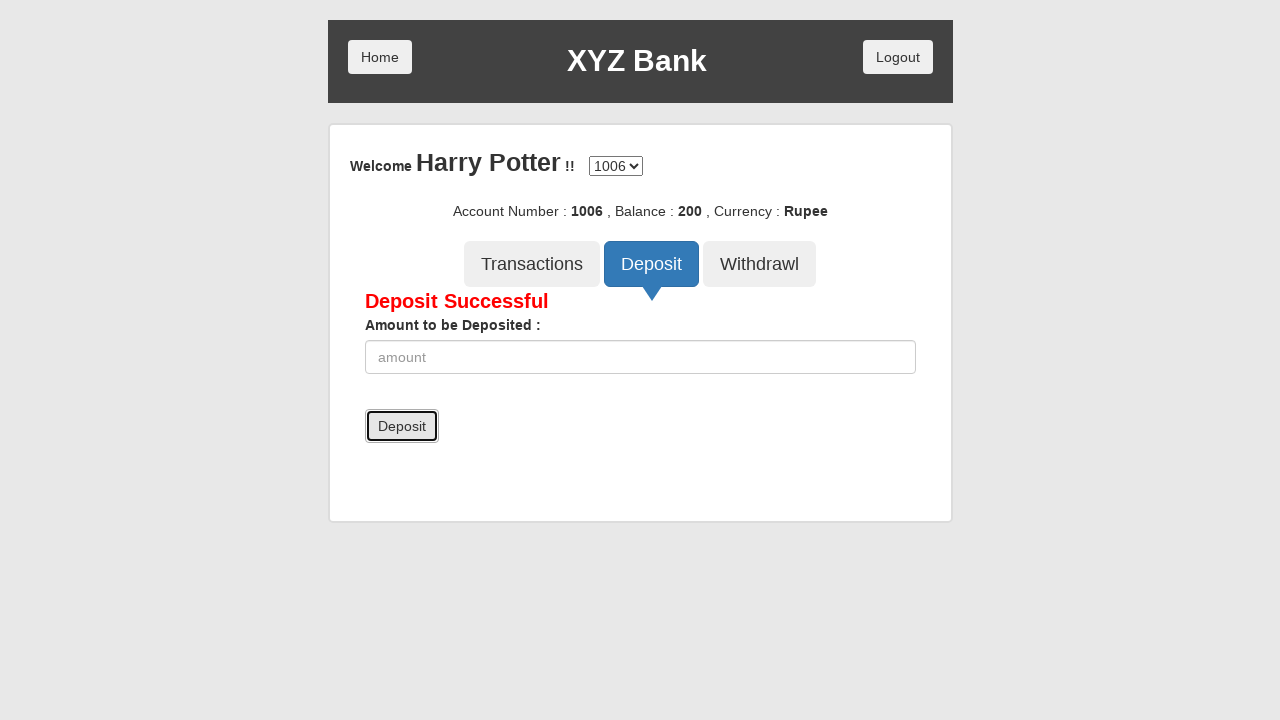

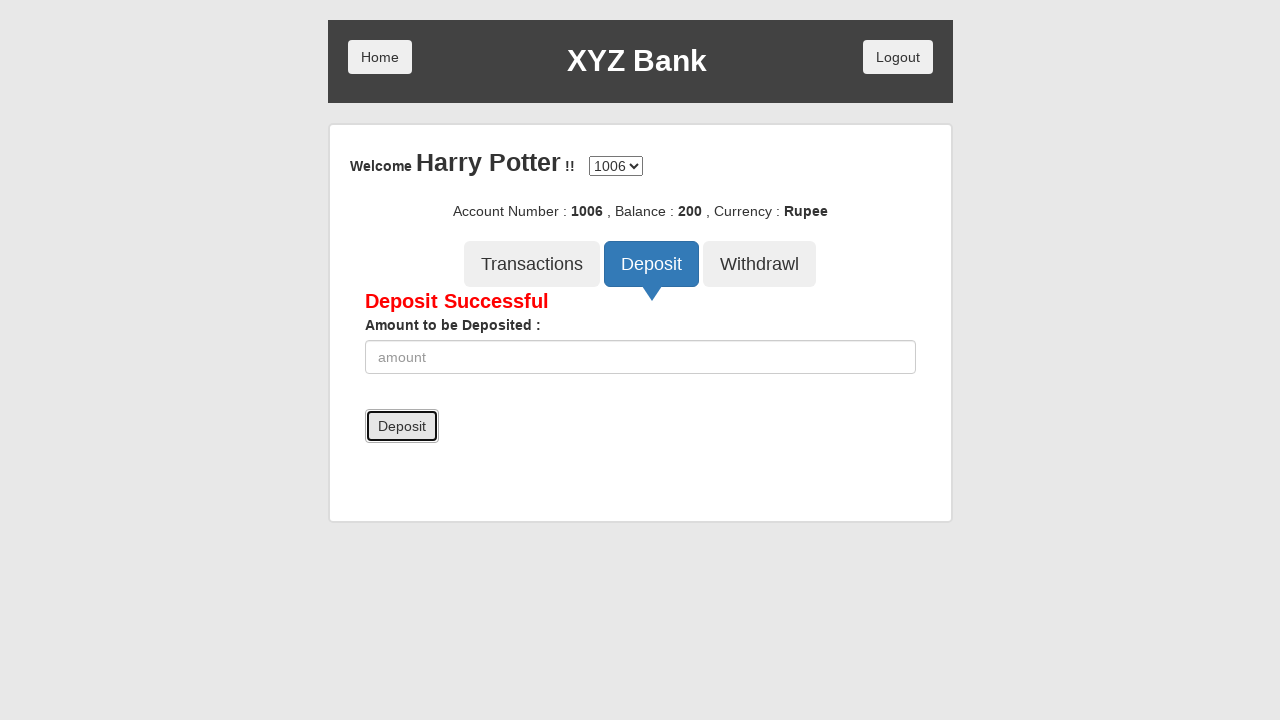